Tests waiting for a dynamically appearing button and clicking it

Starting URL: https://demoqa.com/dynamic-properties

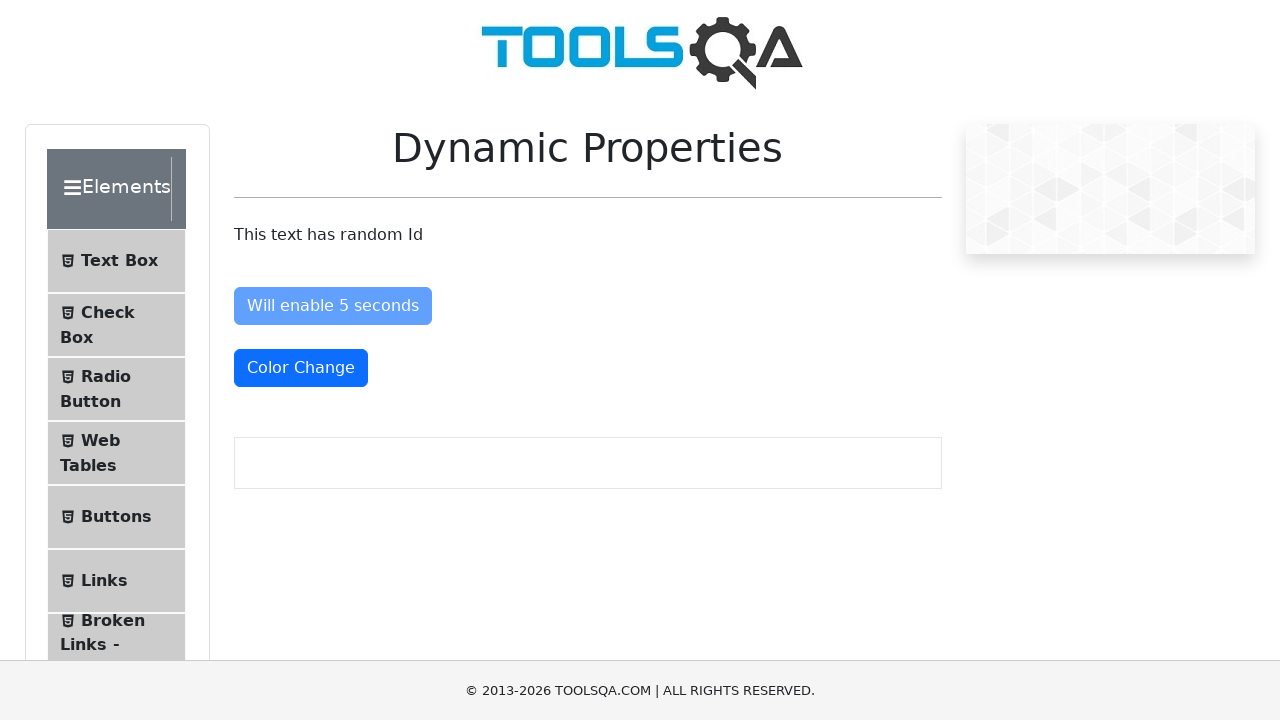

Waited for #visibleAfter button to become visible
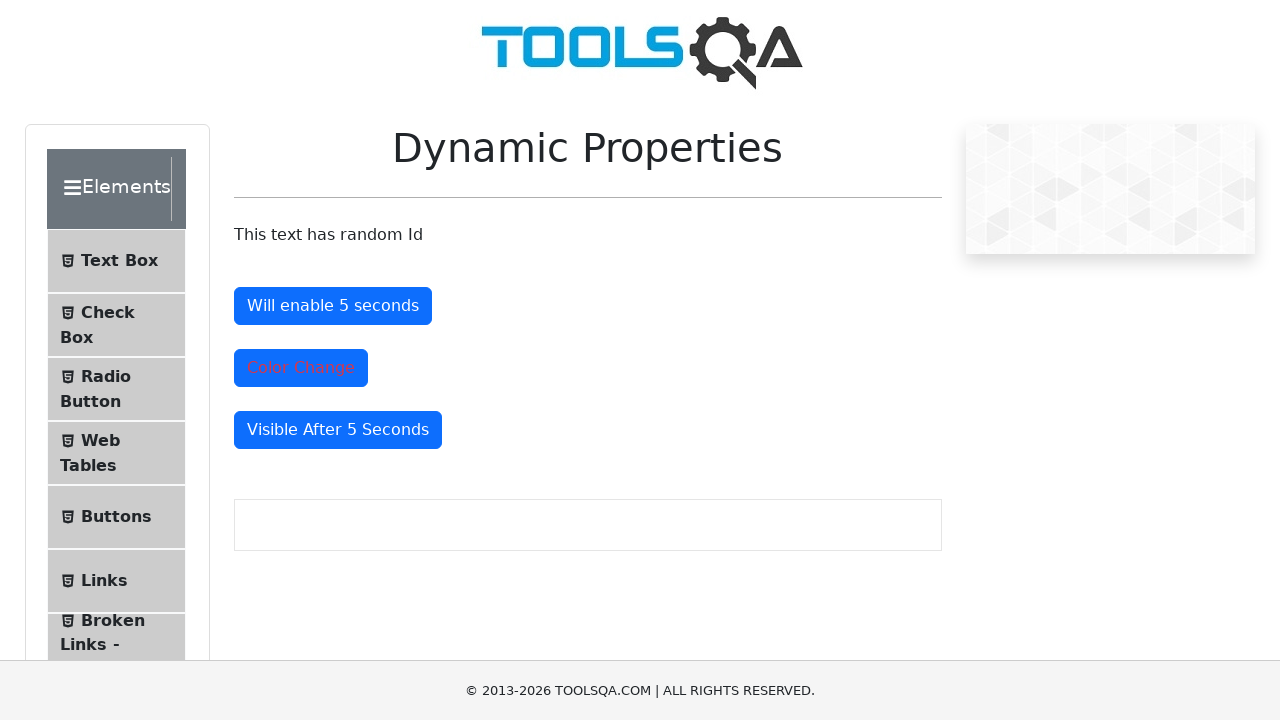

Clicked the #visibleAfter button at (338, 430) on #visibleAfter
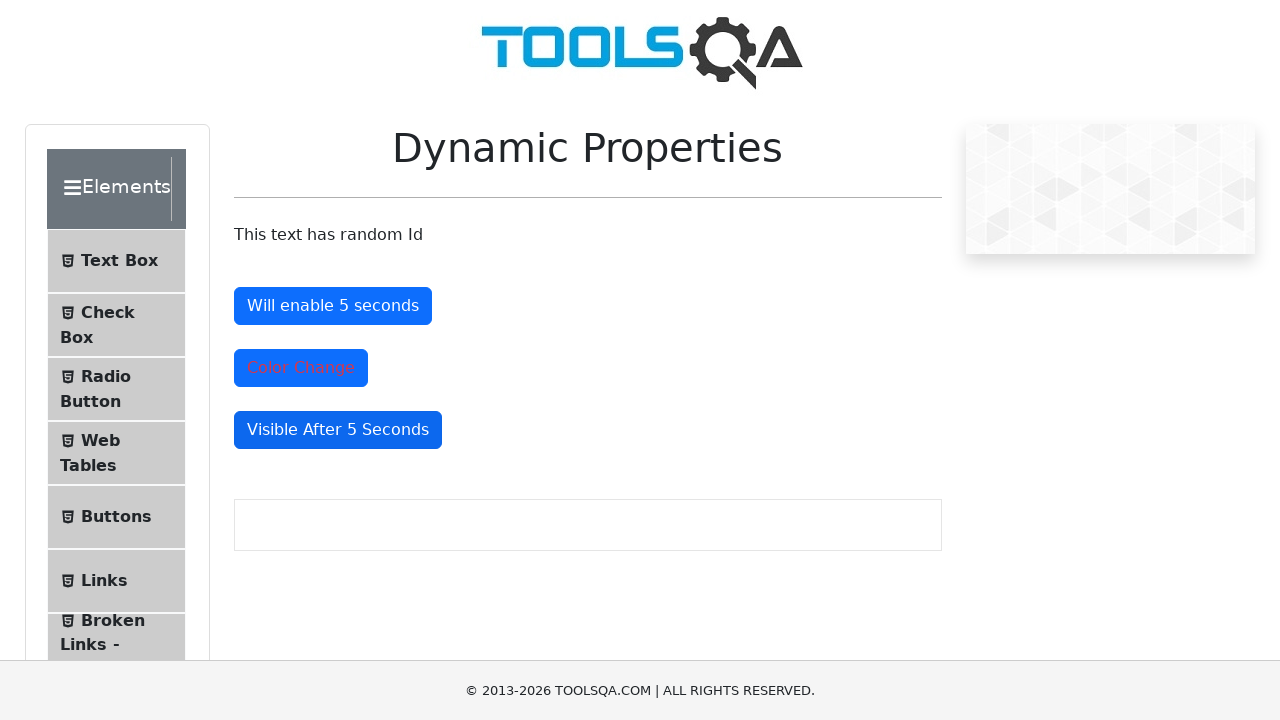

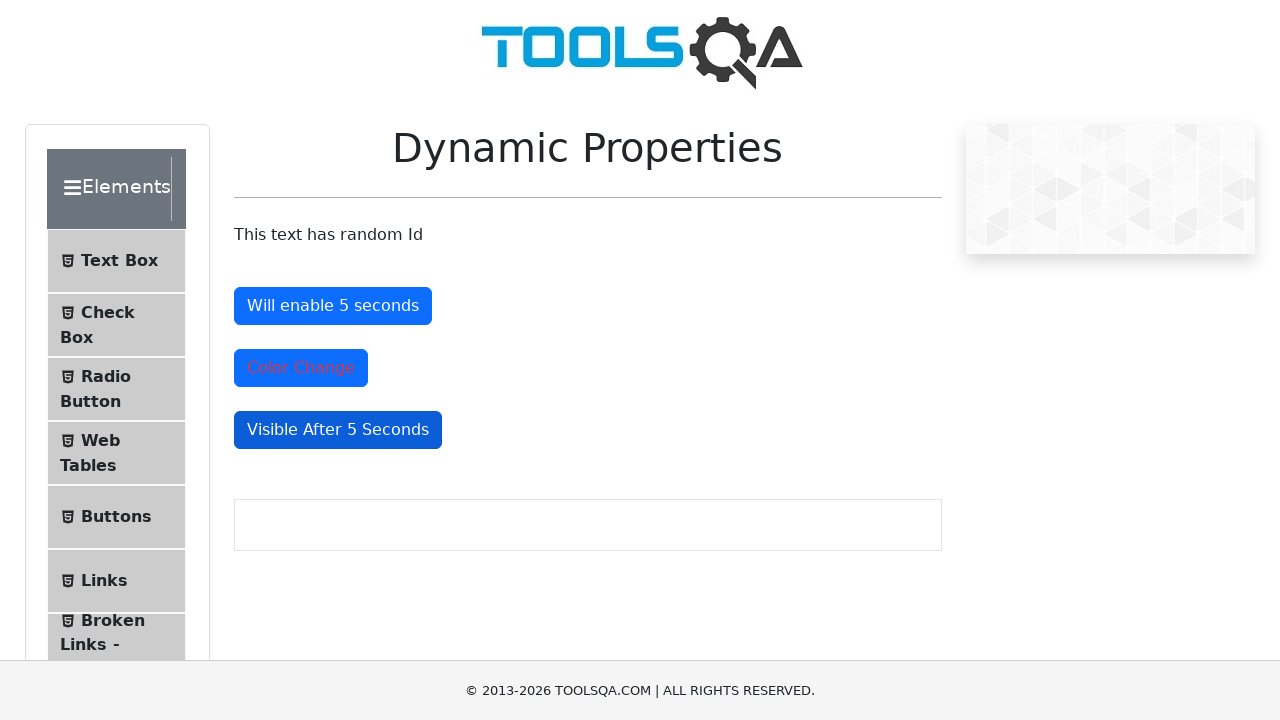